Tests drag and drop functionality by dragging an element and dropping it onto a target drop zone

Starting URL: https://testautomationpractice.blogspot.com

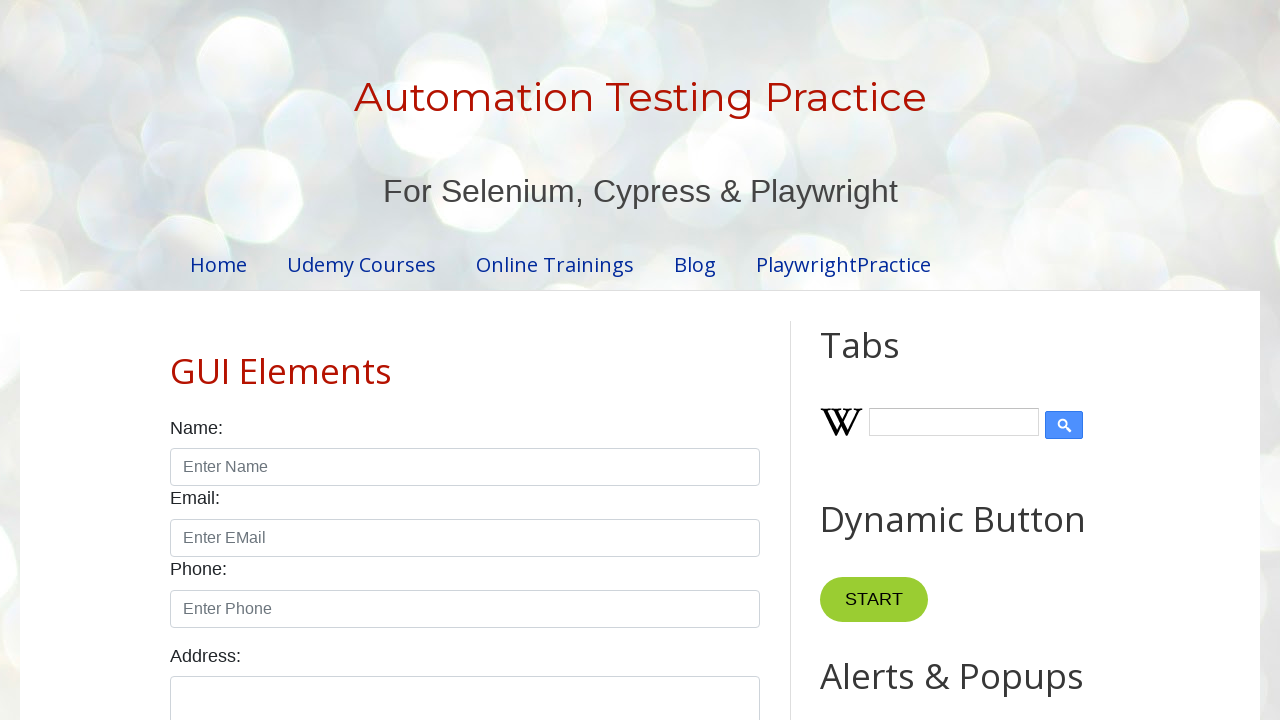

Waited for draggable element to be visible
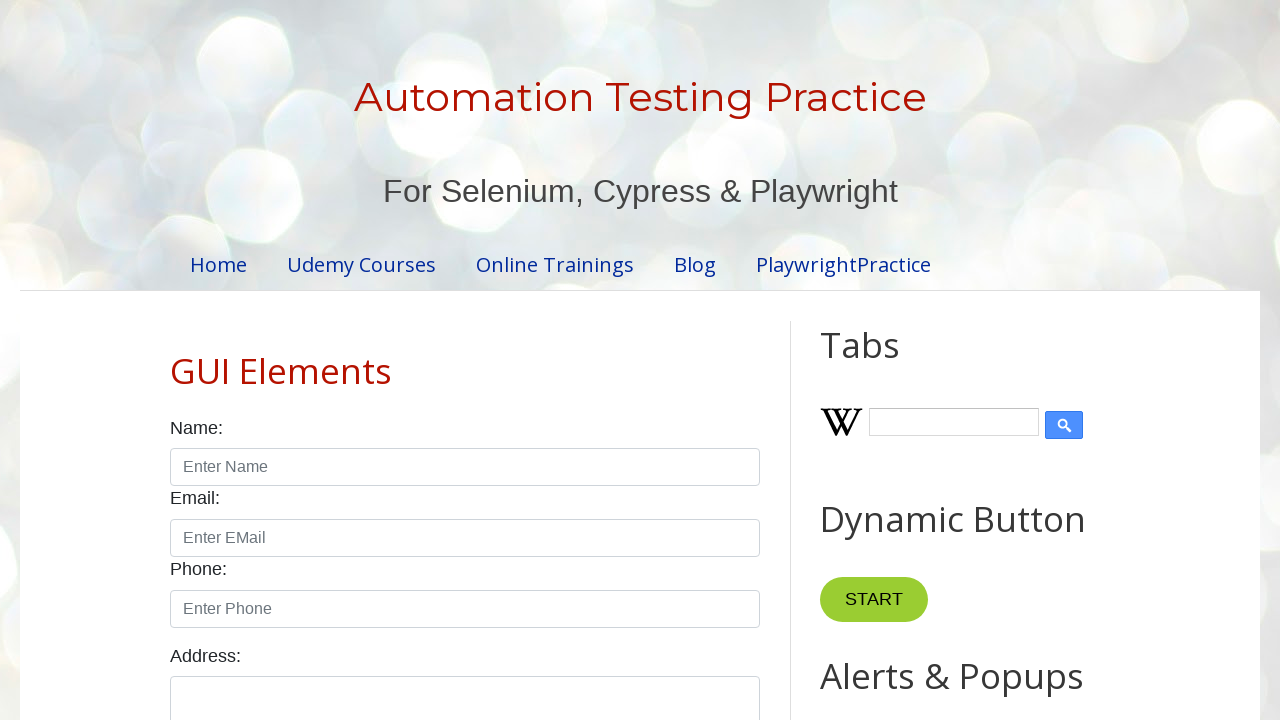

Waited for droppable element to be visible
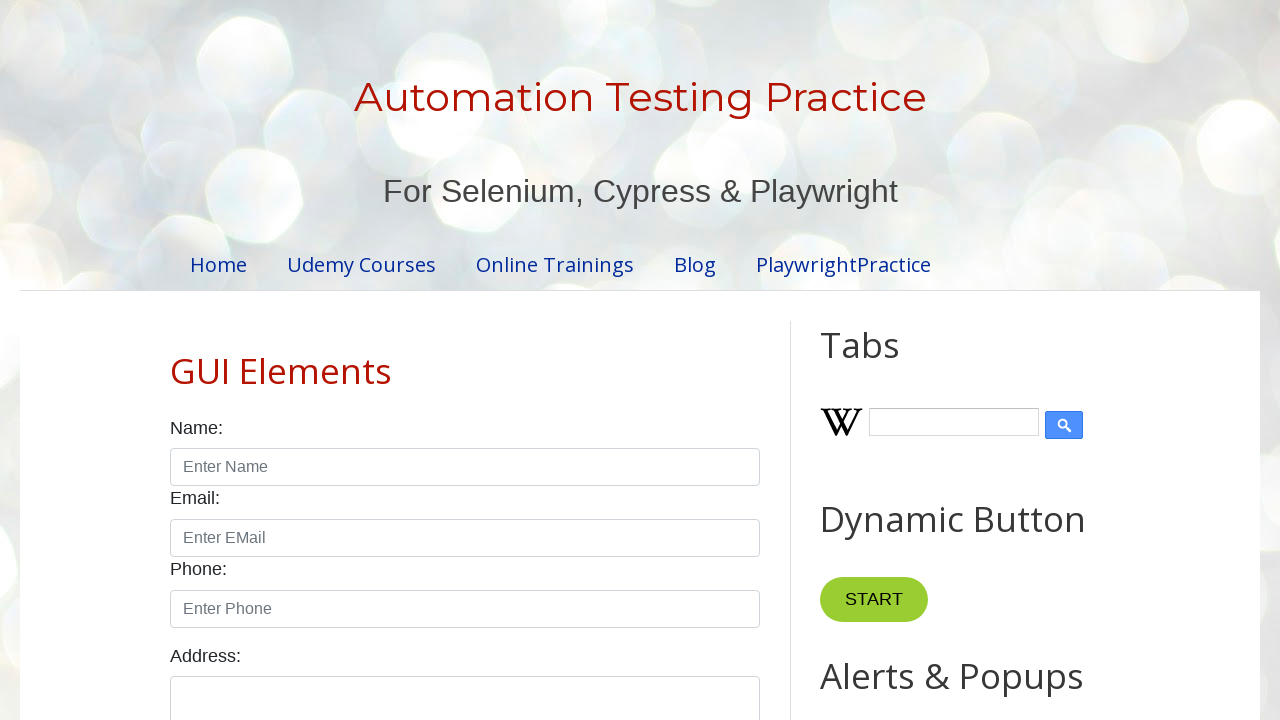

Located draggable element
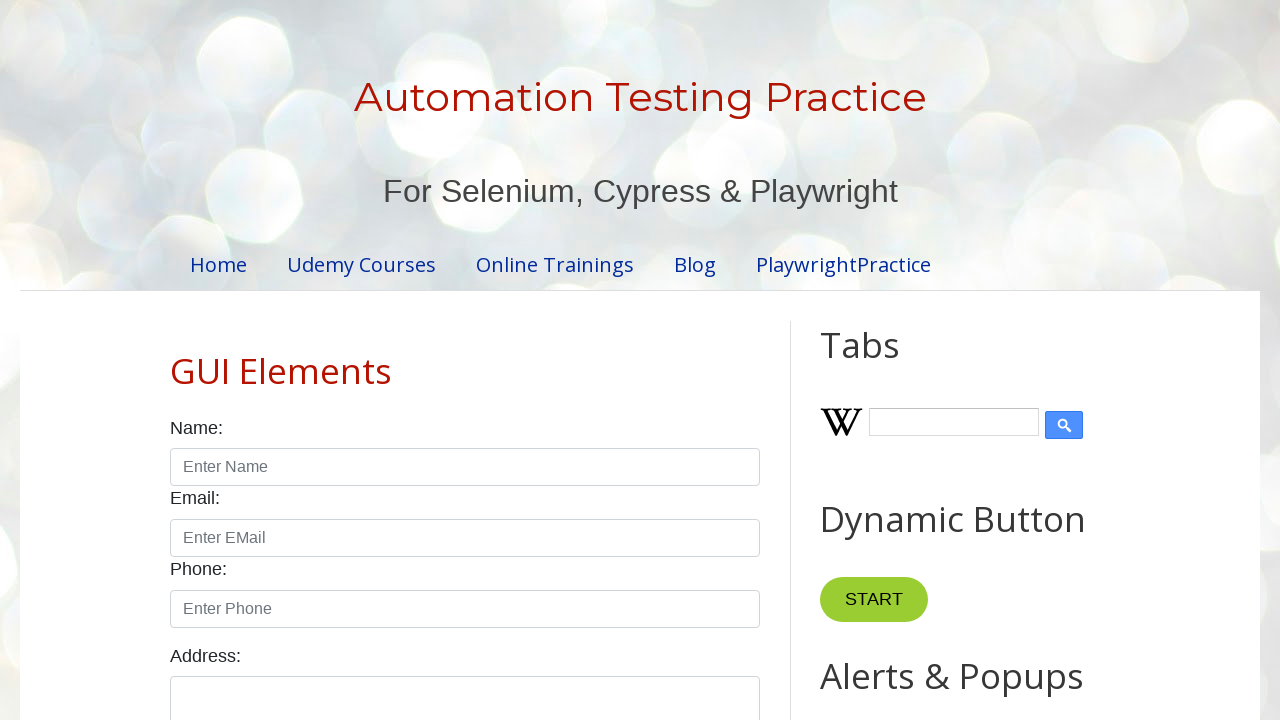

Located droppable element
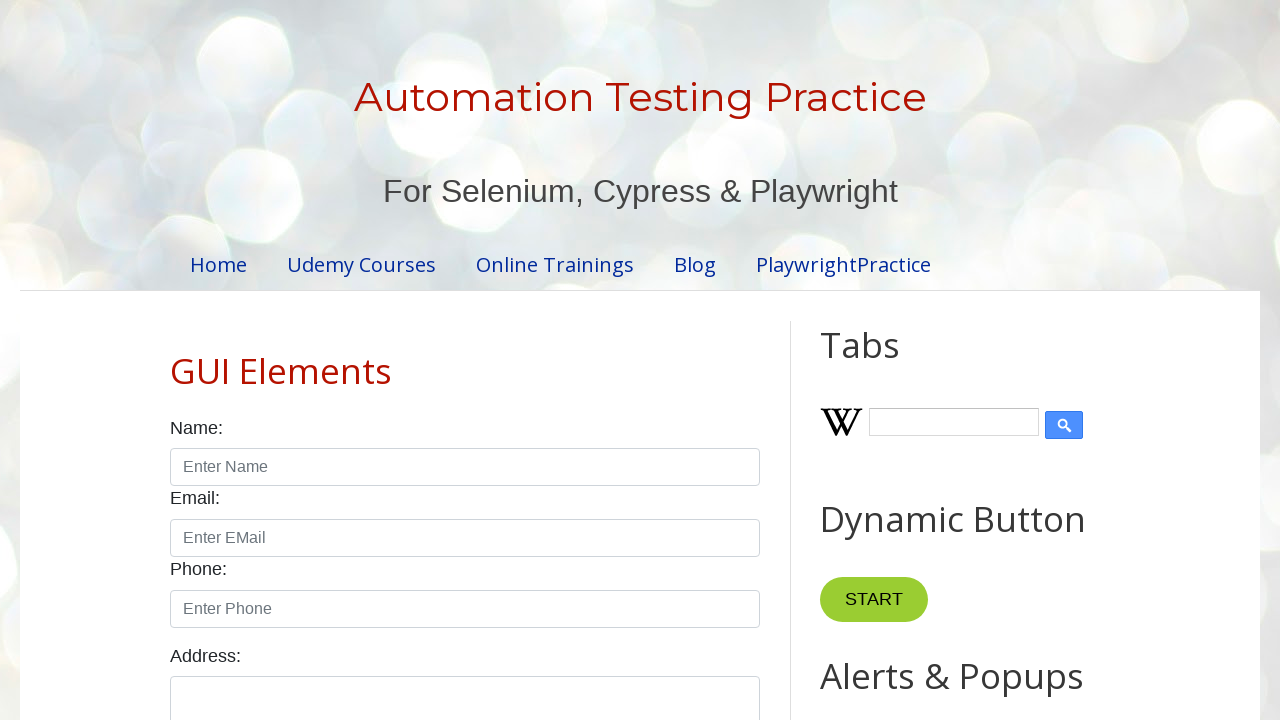

Dragged element and dropped it onto target drop zone at (1015, 386)
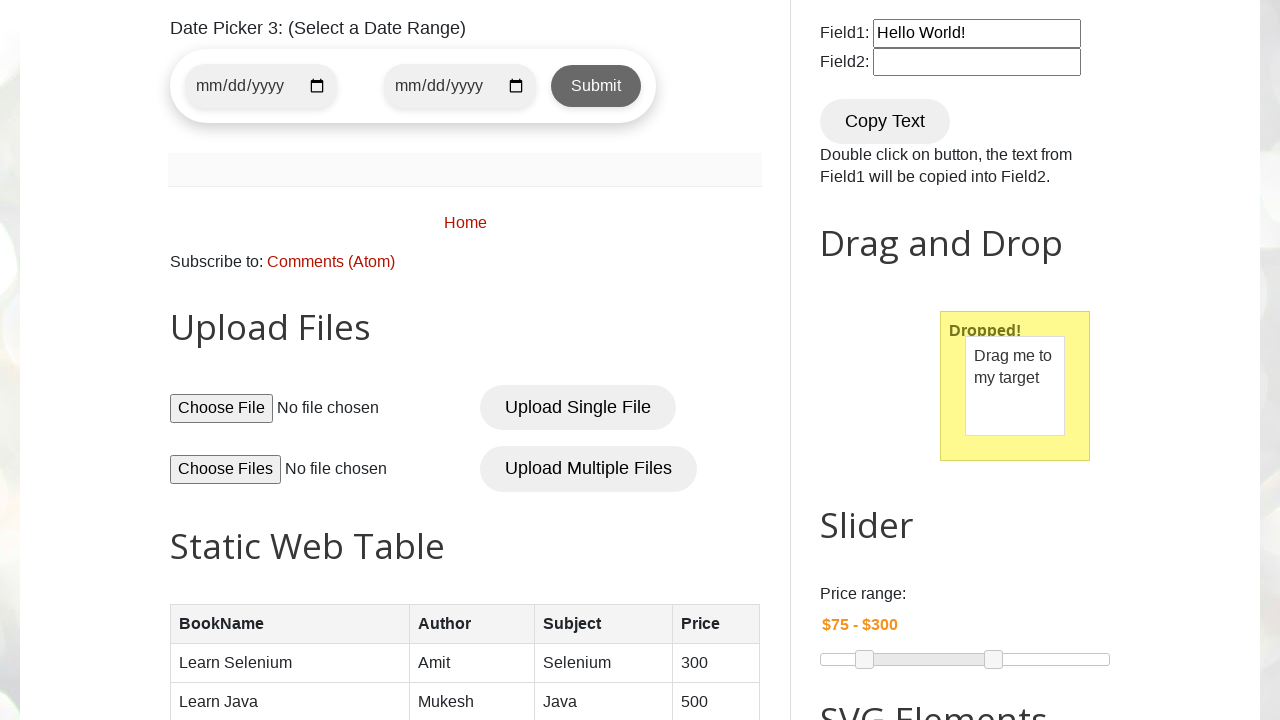

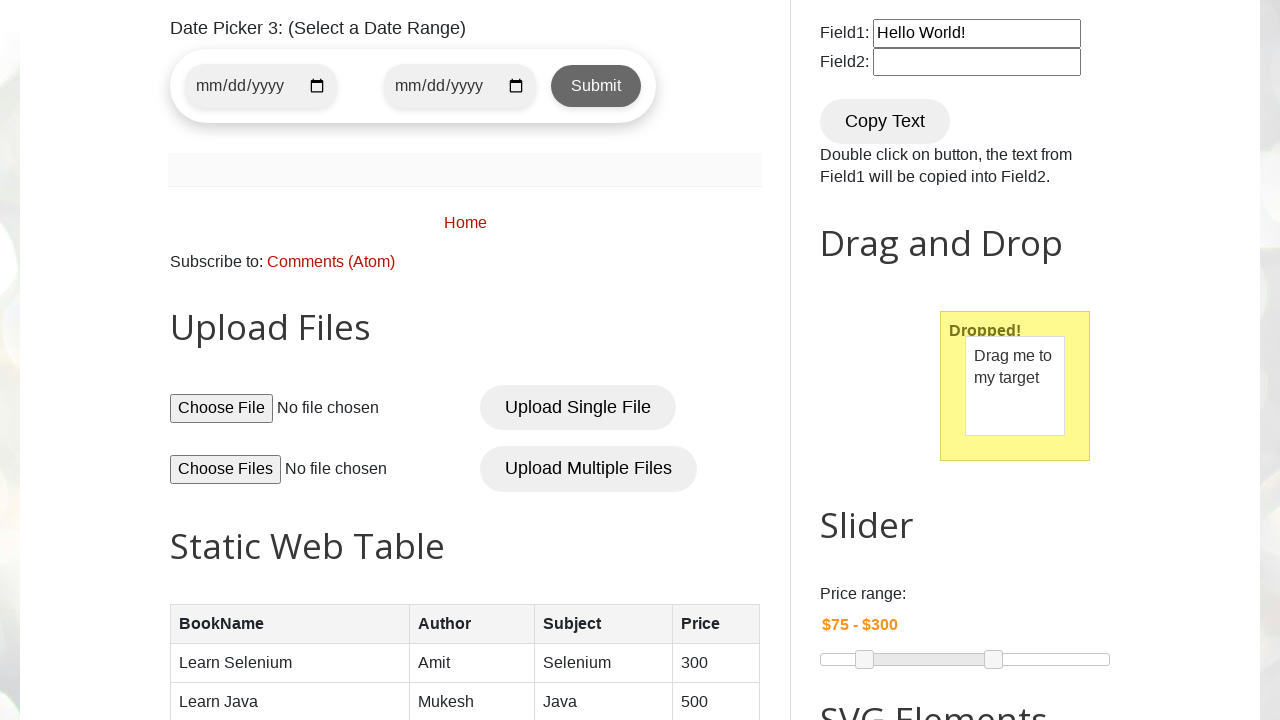